Navigates to the CERN information page and clicks the first link in the list

Starting URL: http://info.cern.ch

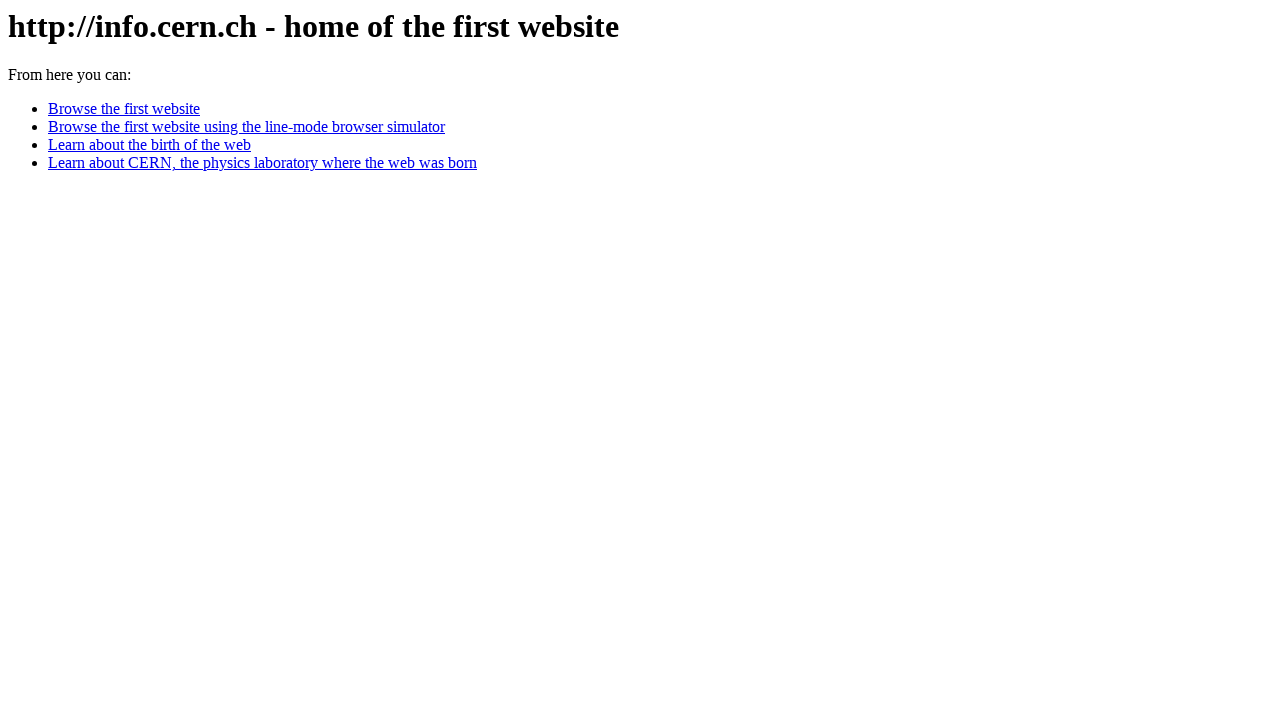

Navigated to CERN information page at http://info.cern.ch
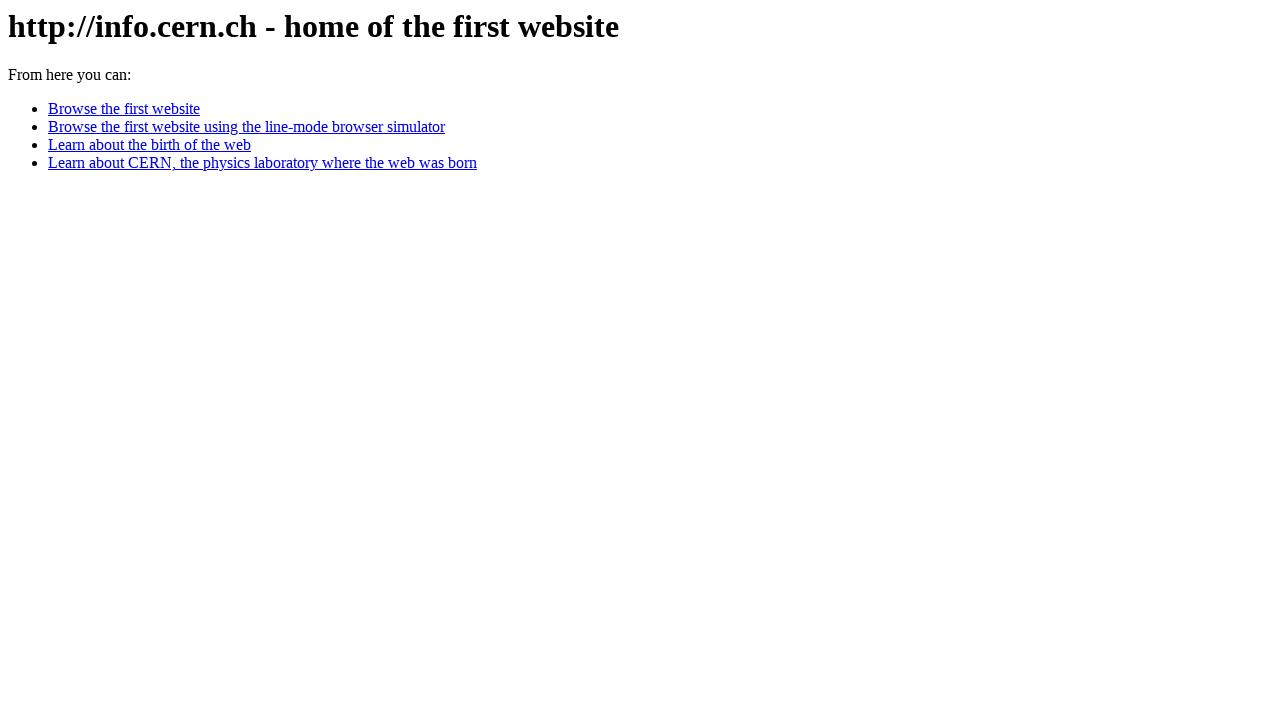

Clicked the first link in the list using XPath at (124, 109) on xpath=/html/body/ul/li[1]/a
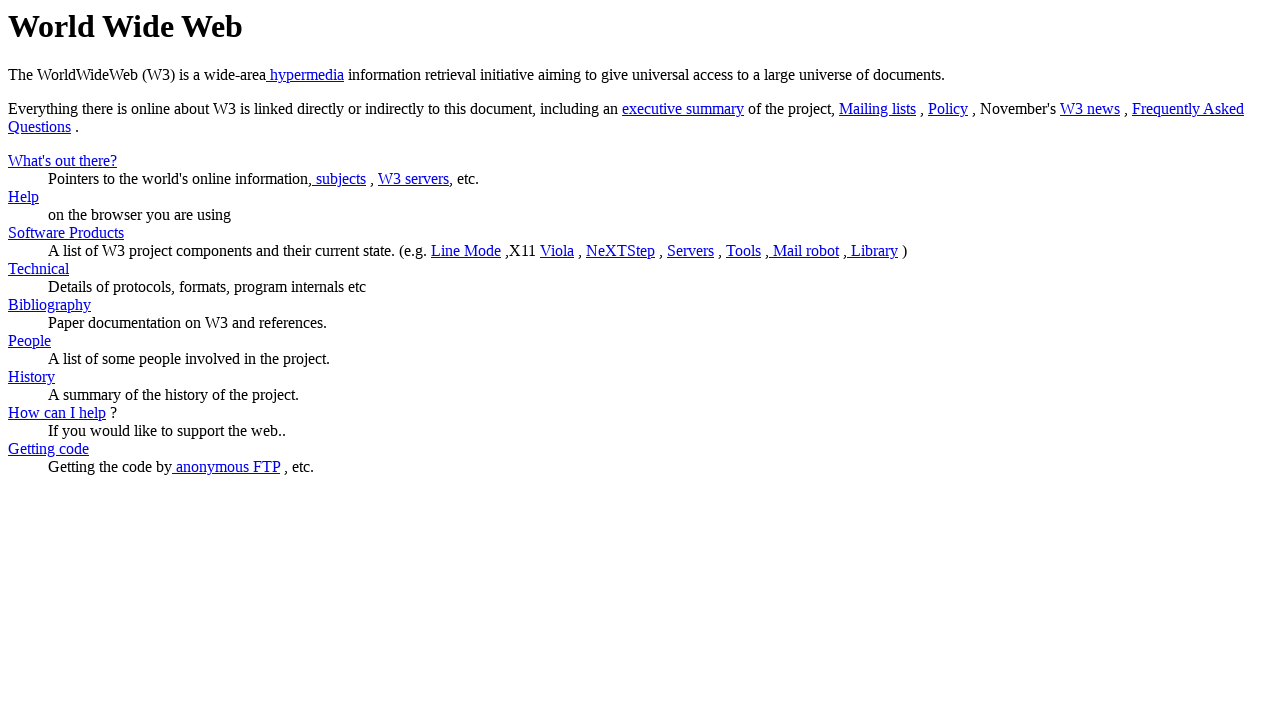

Waited for page to load (domcontentloaded state)
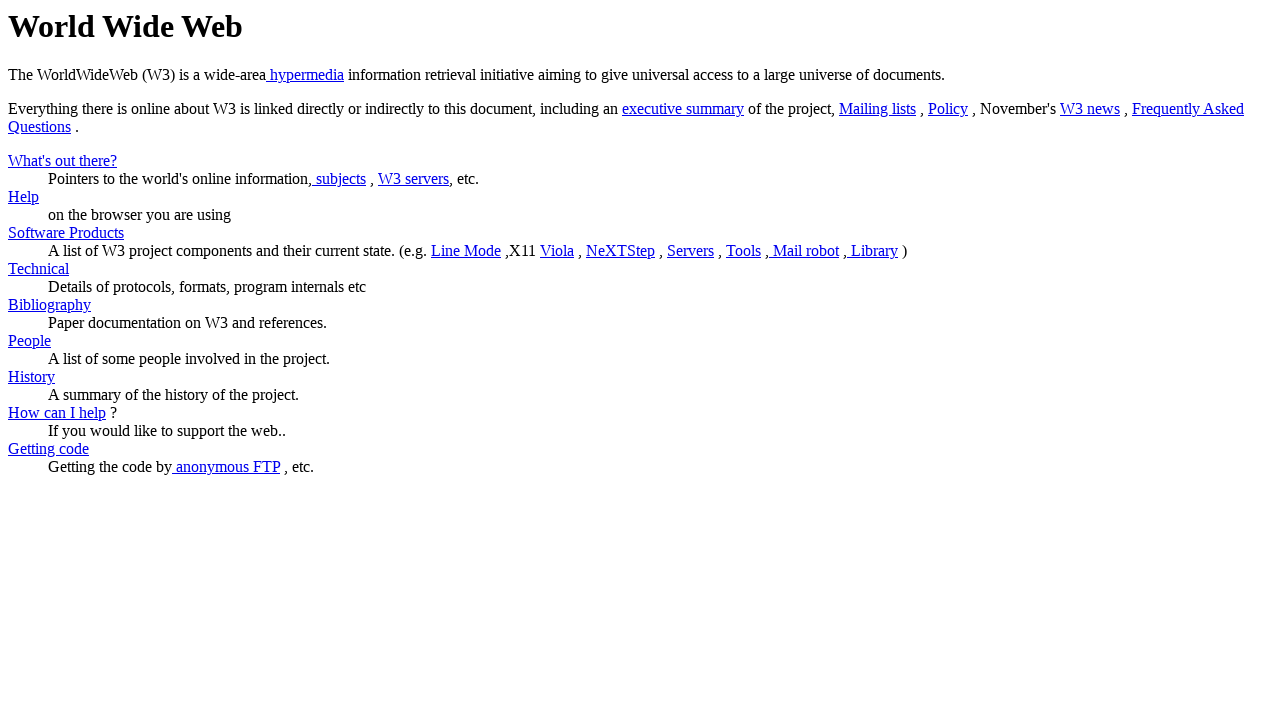

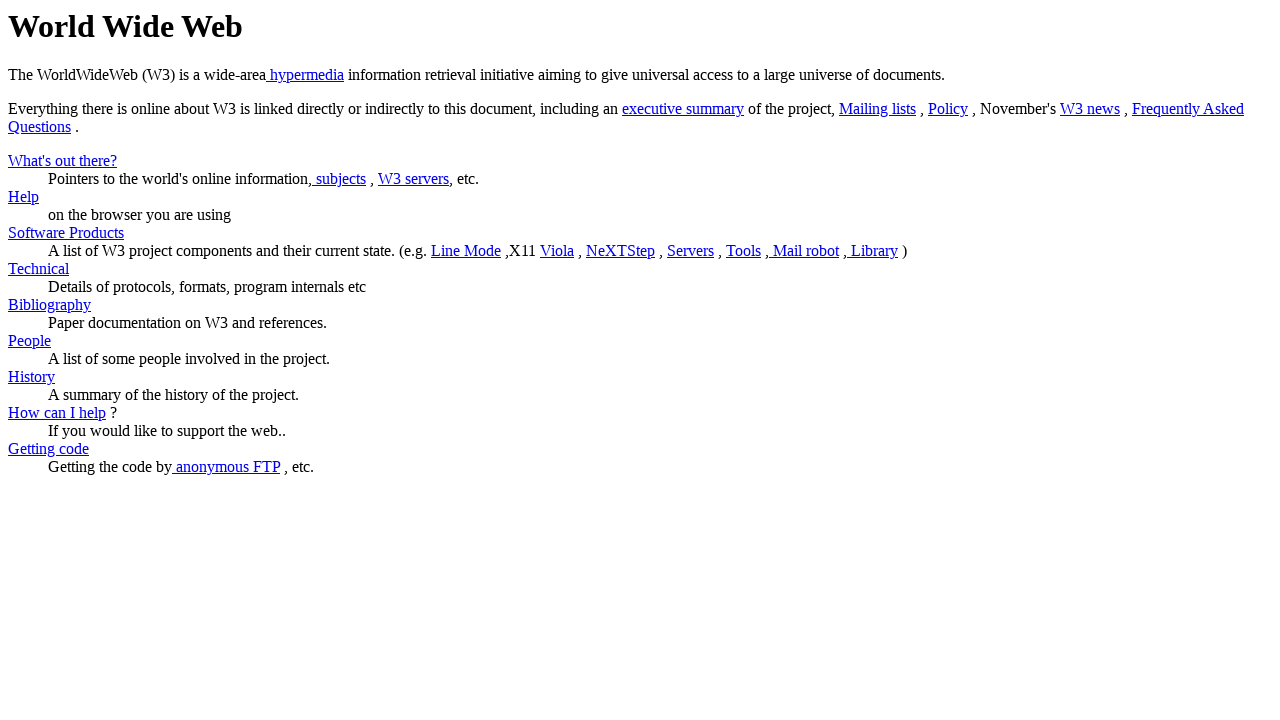